Demonstrates drag and drop action by dragging element A onto element B

Starting URL: https://crossbrowsertesting.github.io/drag-and-drop

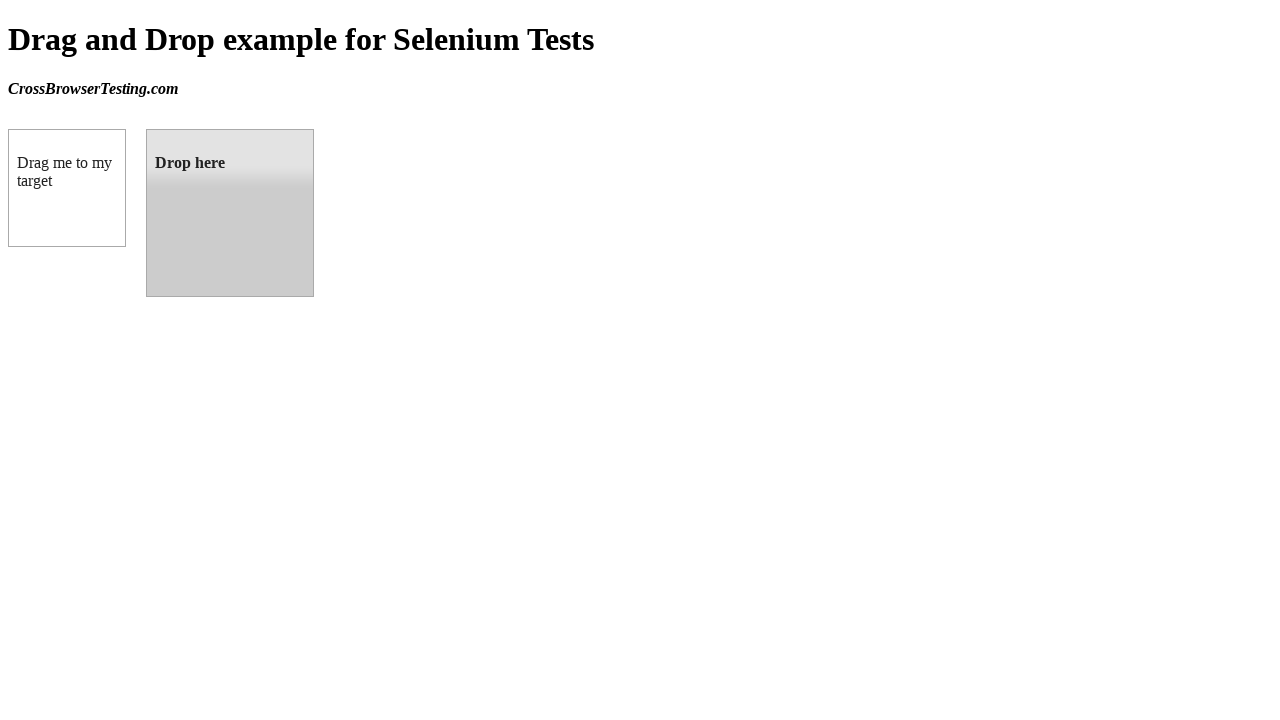

Navigated to drag and drop test page
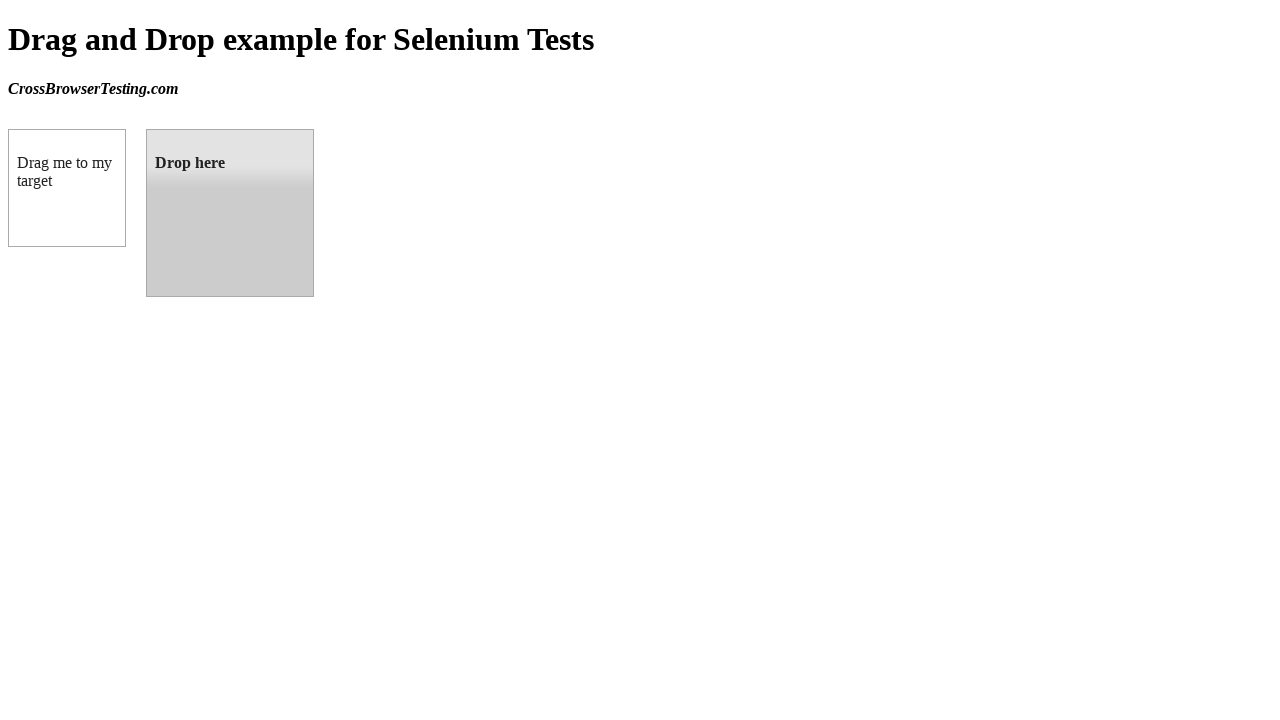

Located source element (draggable)
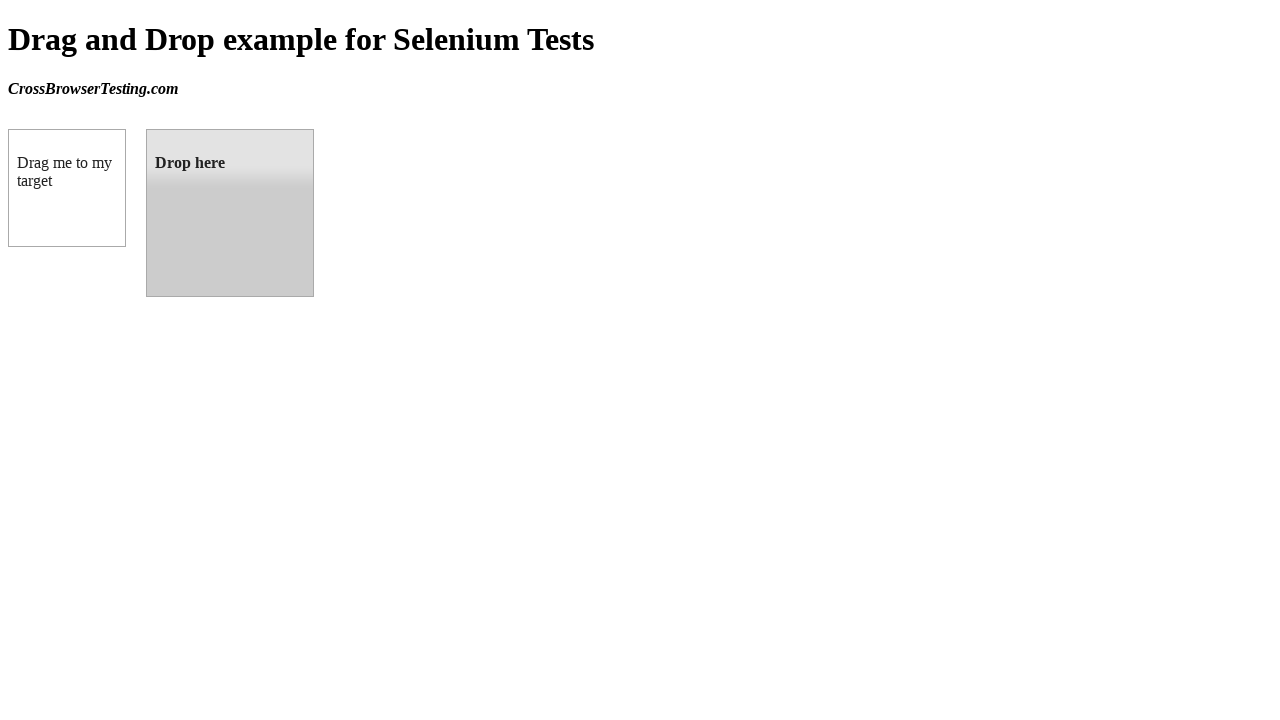

Located target element (droppable)
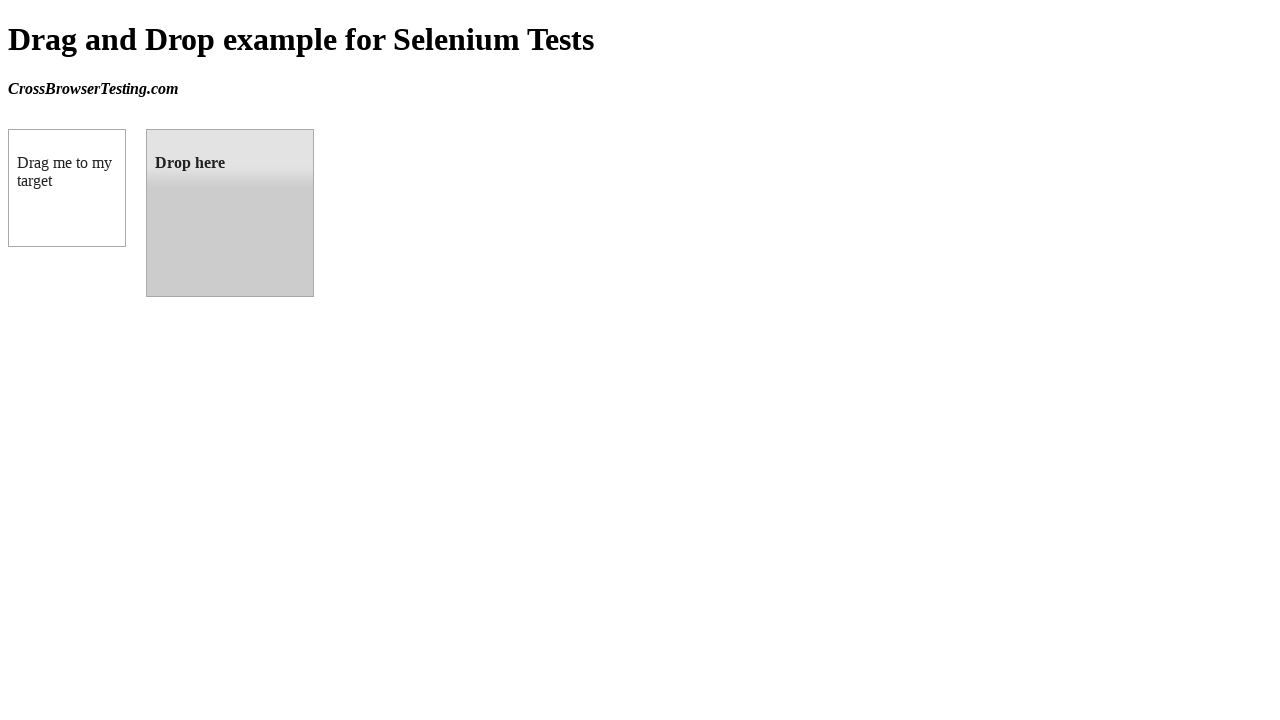

Dragged element A onto element B at (230, 213)
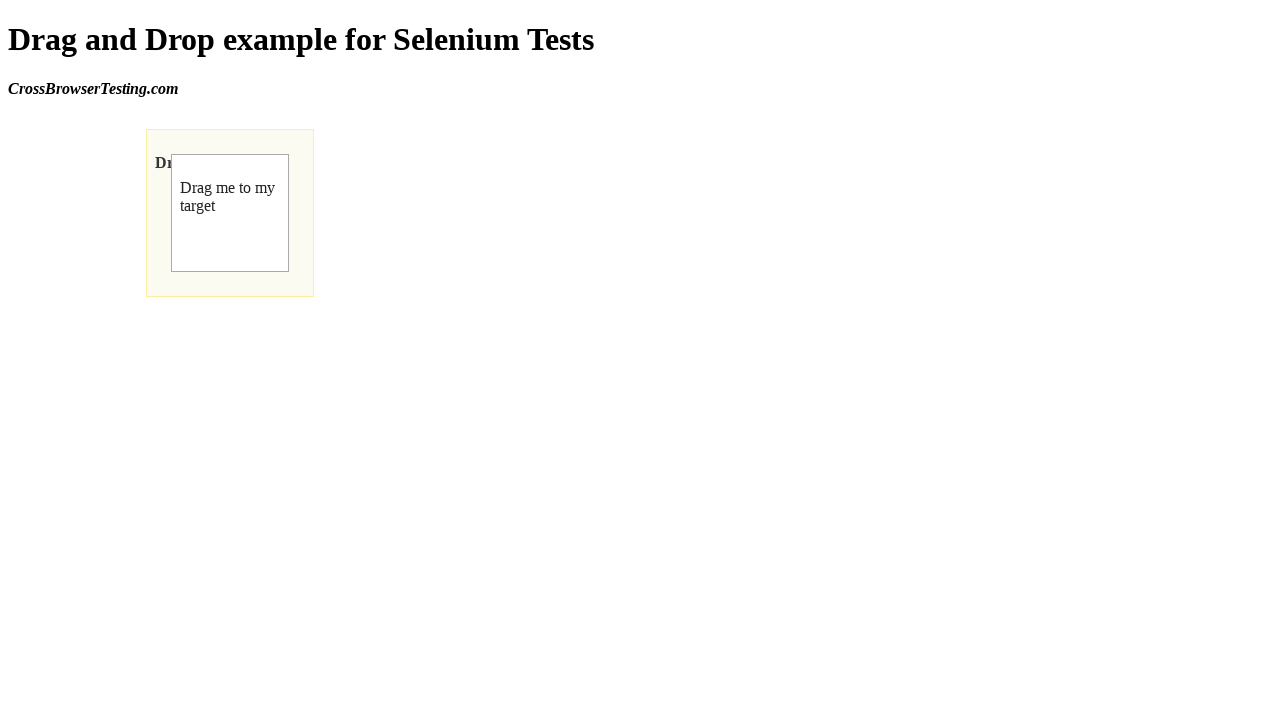

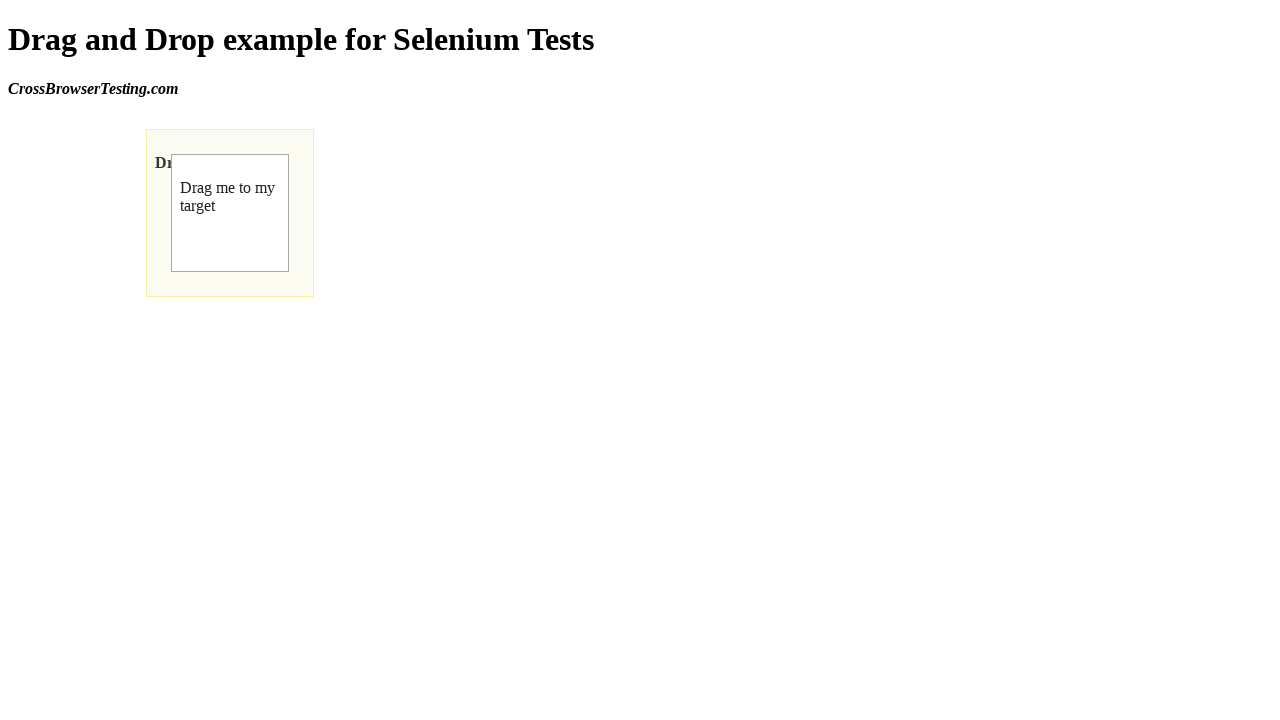